Navigates to FreeCRM homepage and clicks on the Features link

Starting URL: https://www.freecrm.com/index.html

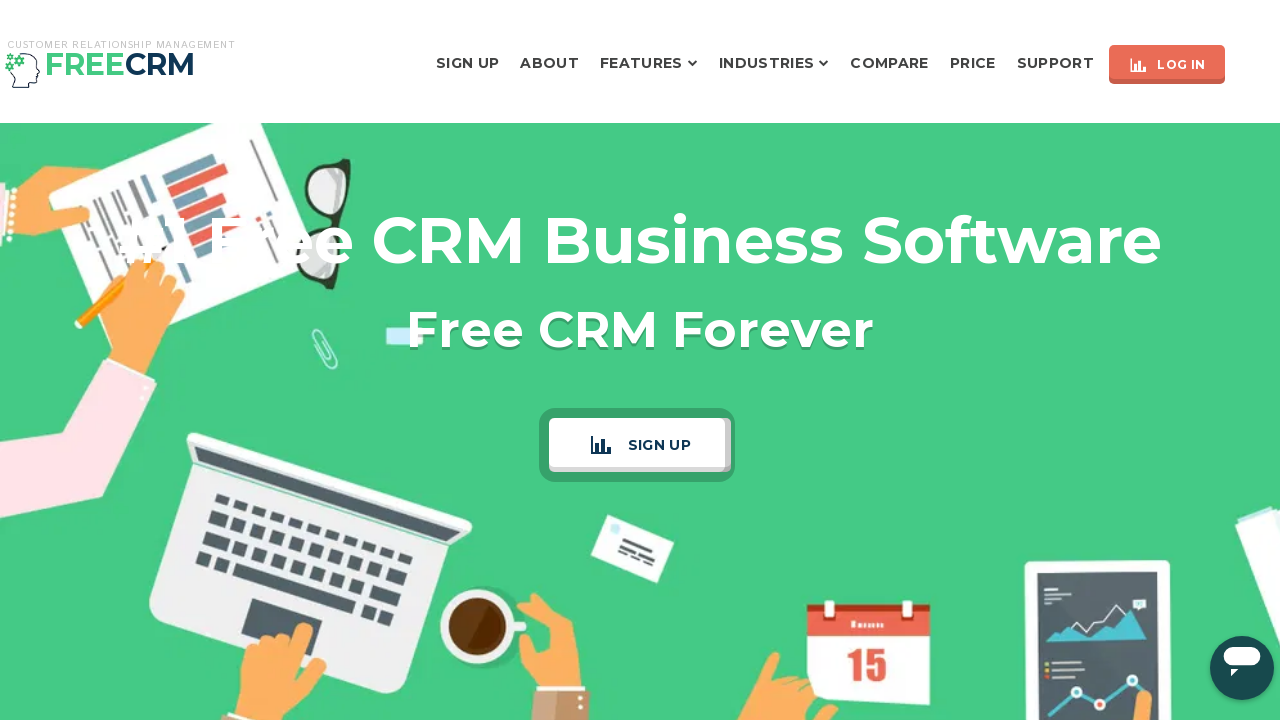

Navigated to FreeCRM homepage
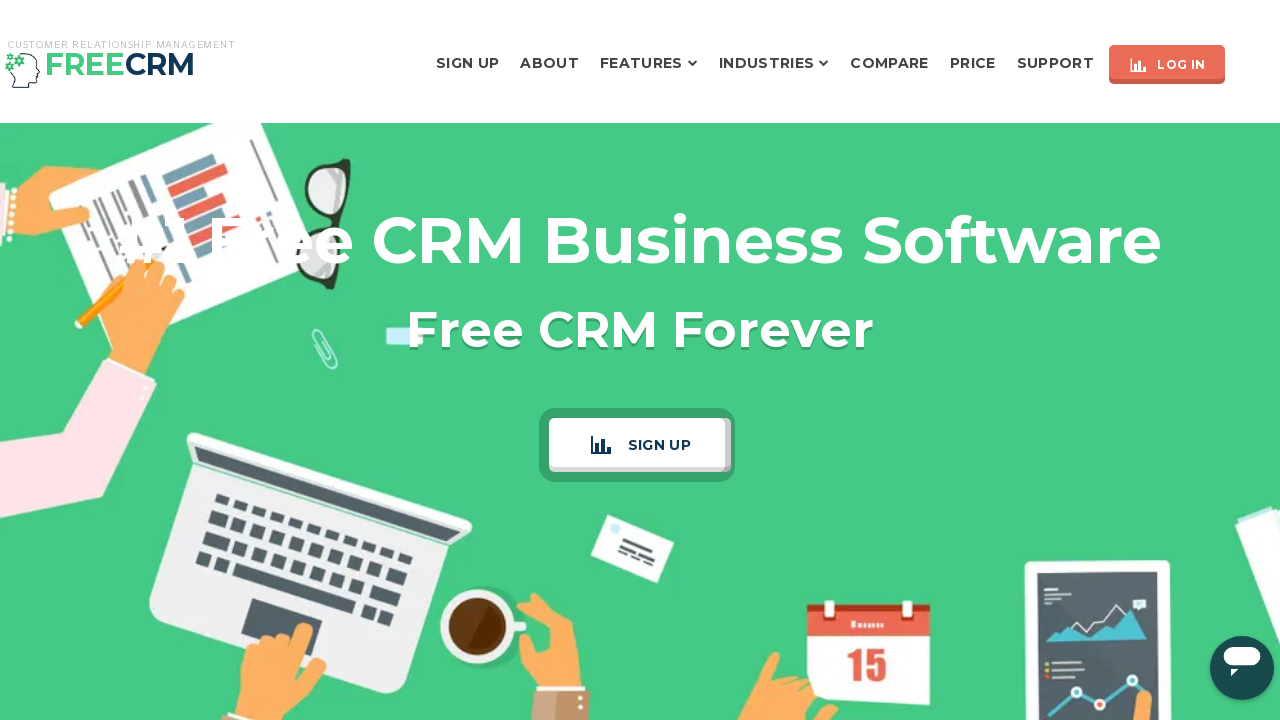

Clicked on the Features link at (641, 63) on xpath=//a[text()='Features']
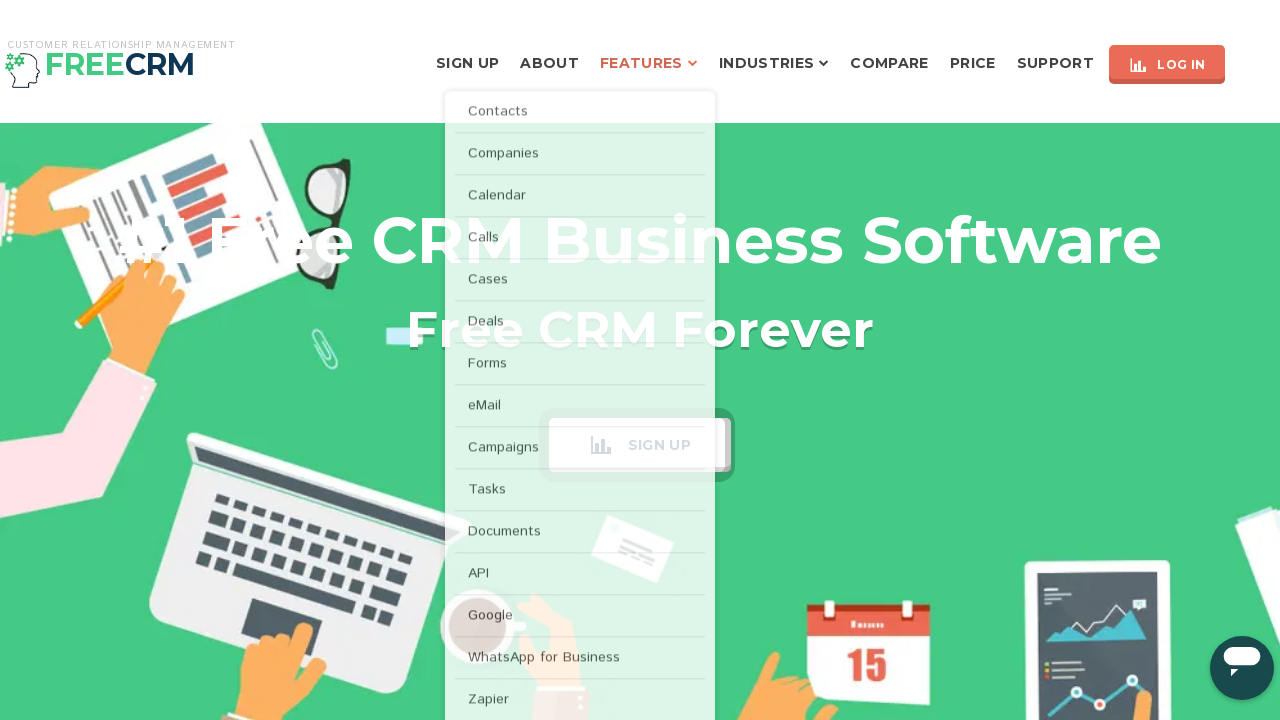

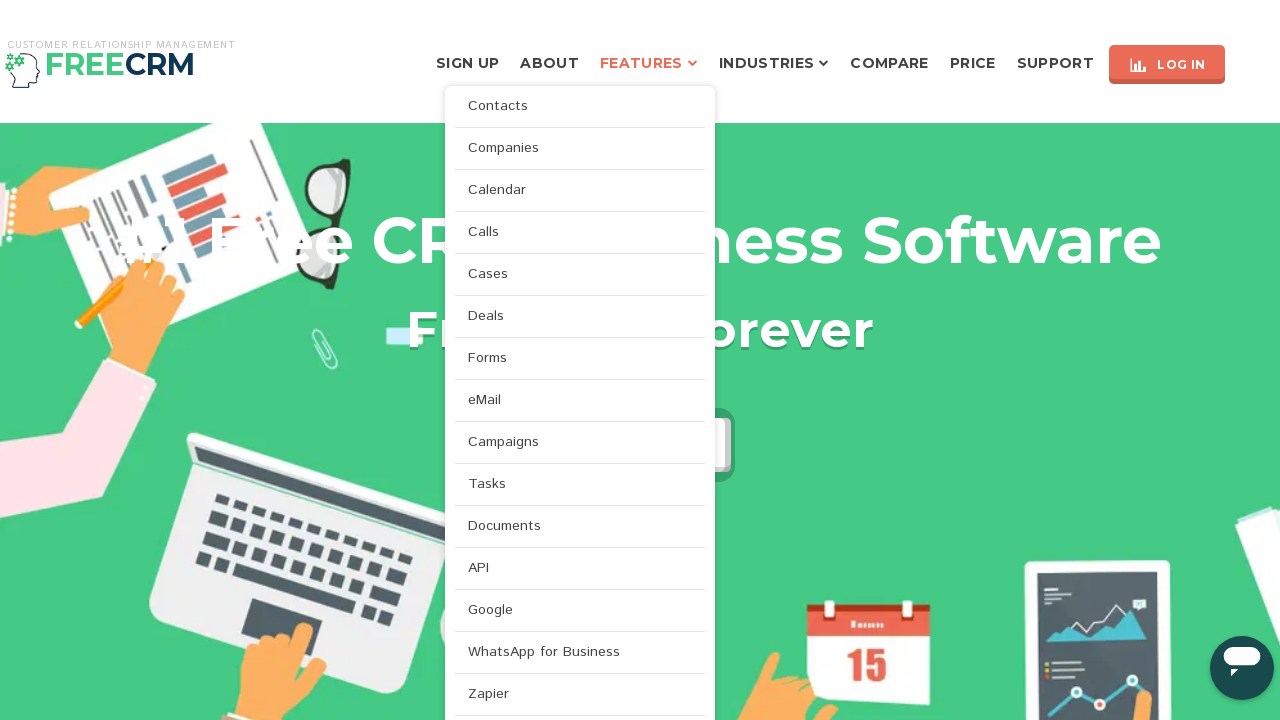